Tests alert handling functionality by triggering a prompt alert, entering text, and accepting it

Starting URL: https://demoqa.com/alerts

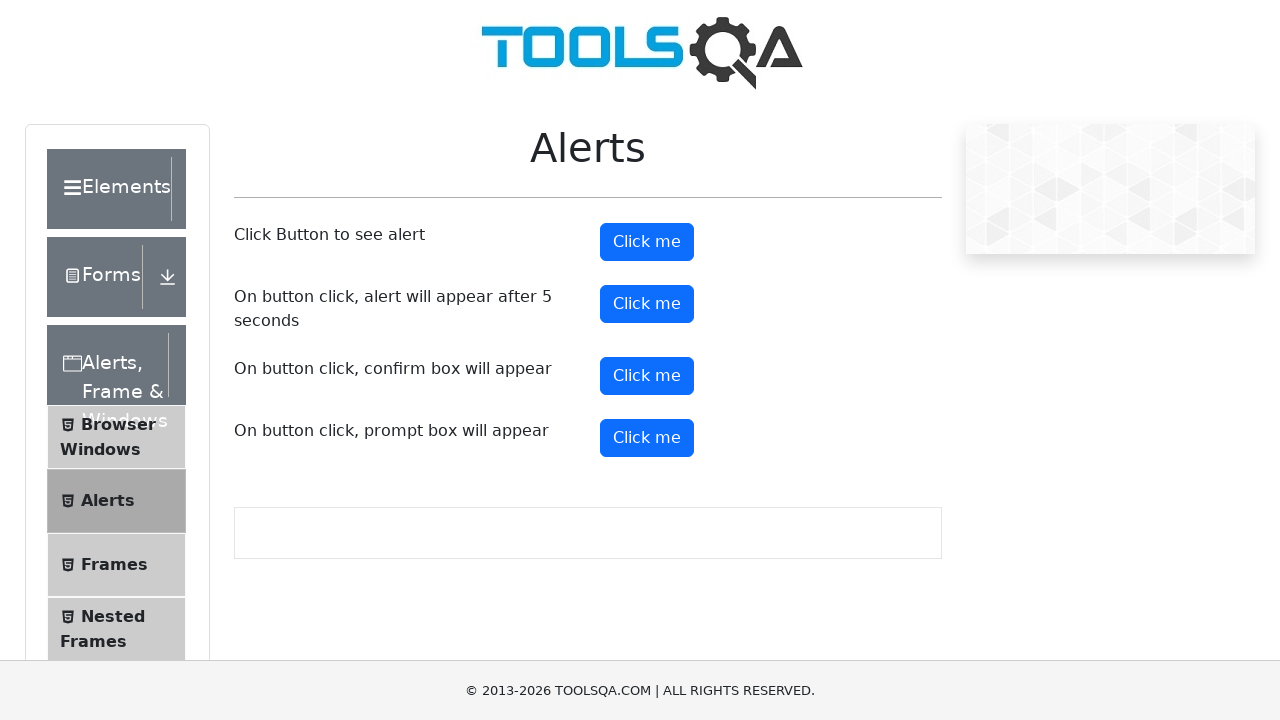

Clicked prompt button to trigger alert dialog at (647, 438) on #promtButton
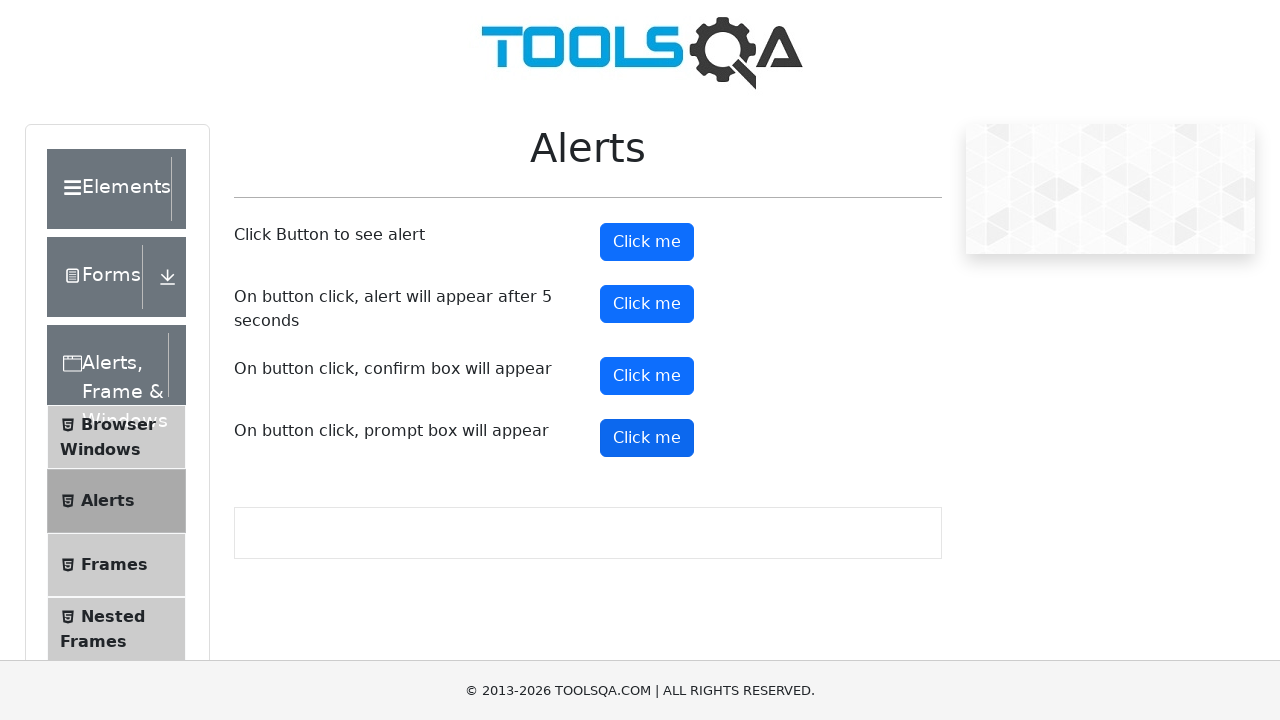

Set up dialog handler to accept prompt with text 'Checking'
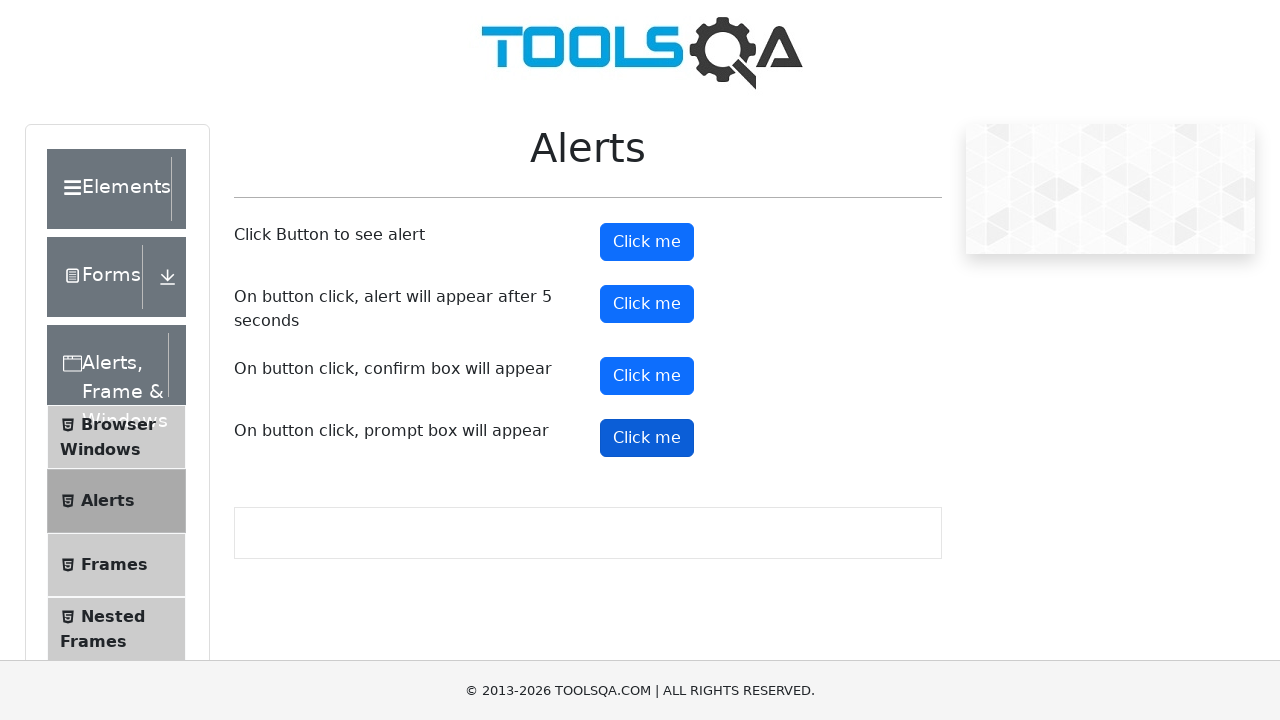

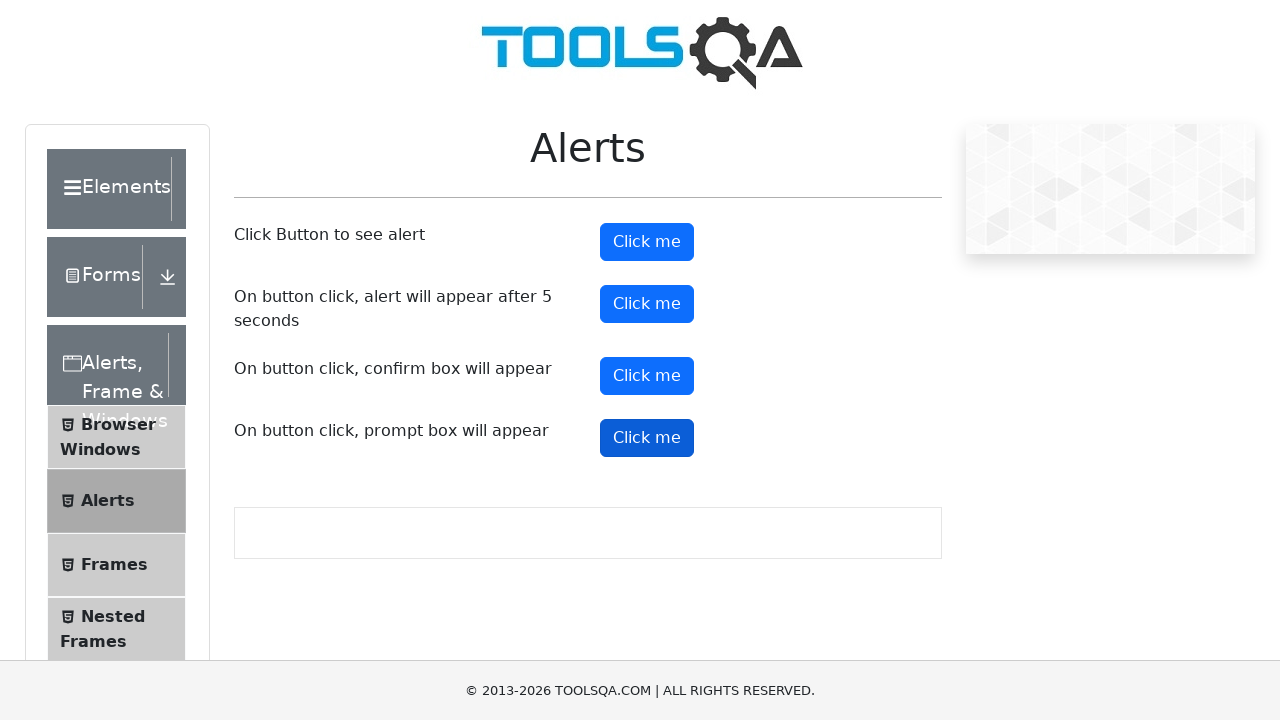